Tests dropdown selection functionality by selecting options using different methods (by text, value, and index), then iterates through radio buttons to select one with a specific value, and clicks a confirmation button in a popup.

Starting URL: https://rahulshettyacademy.com/loginpagePractise/

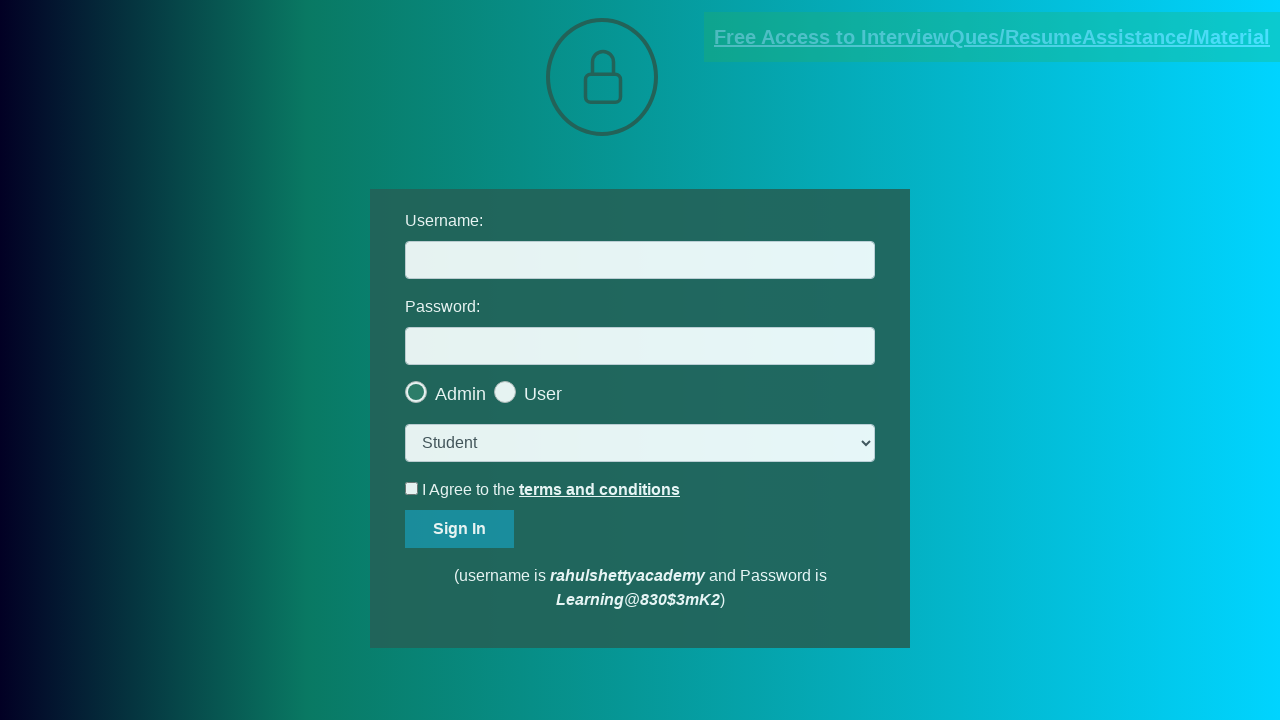

Located dropdown element
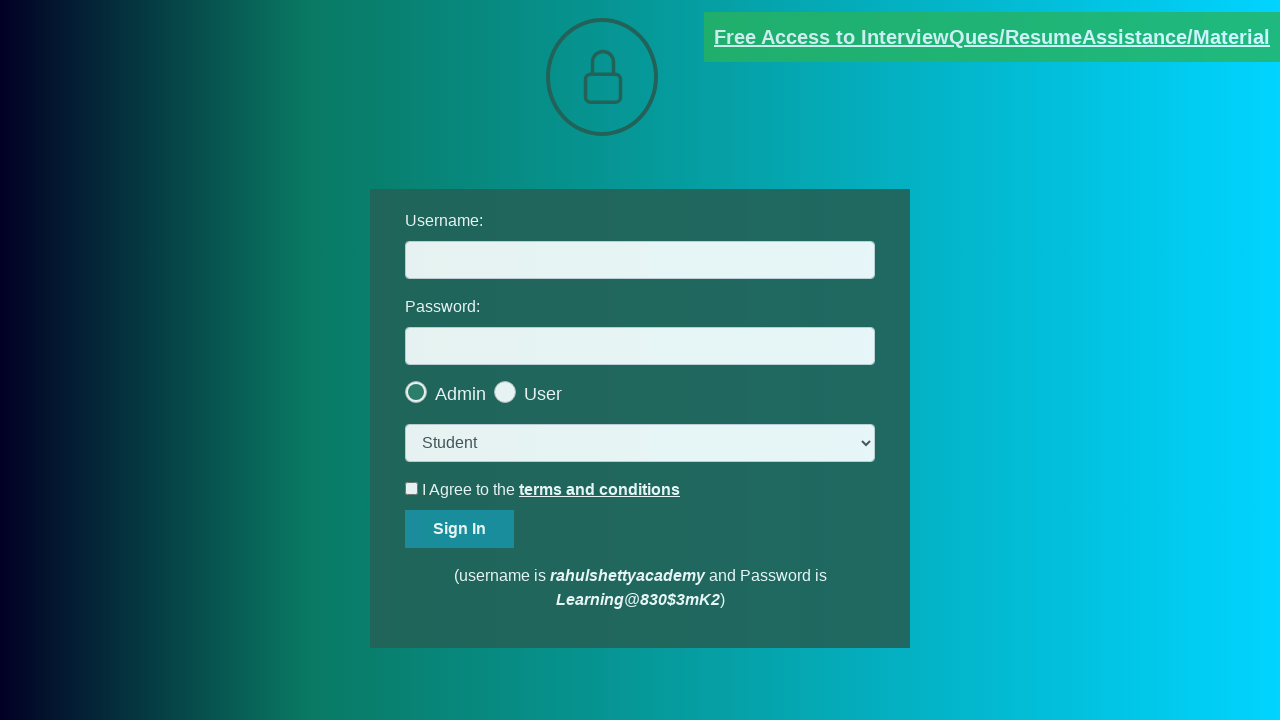

Selected 'Teacher' from dropdown by visible text on select.form-control
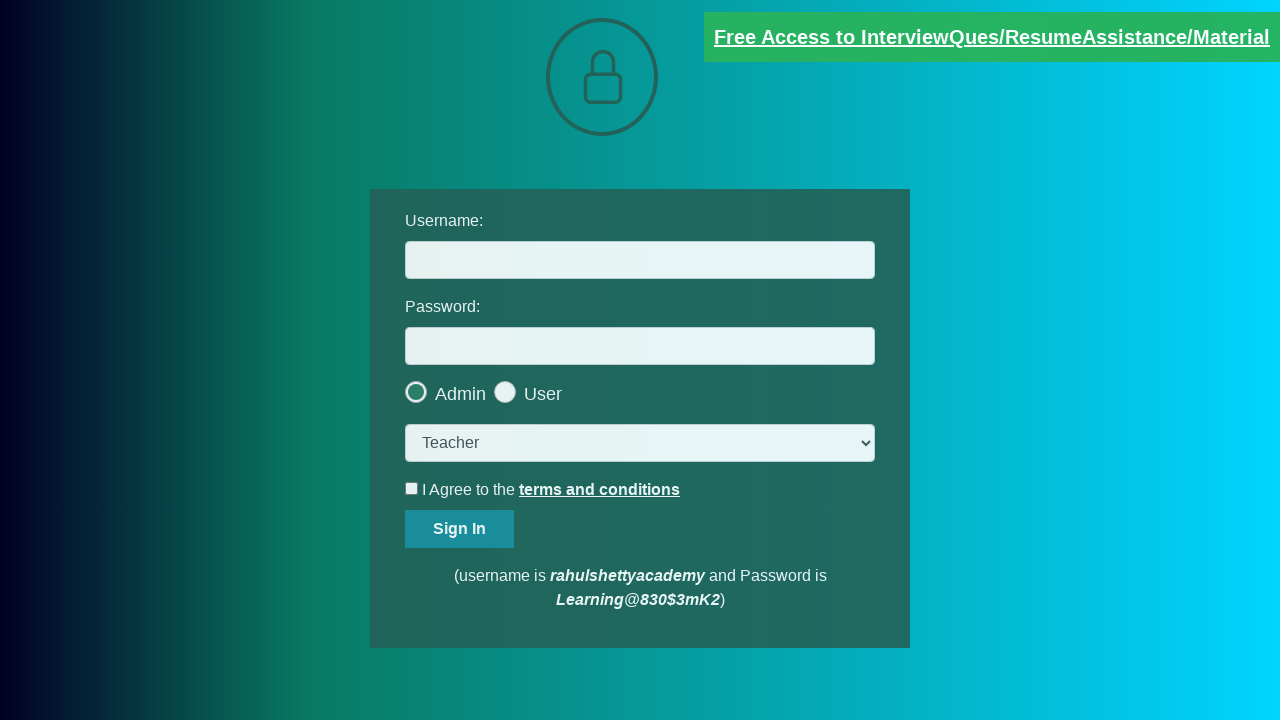

Selected 'consult' from dropdown by value on select.form-control
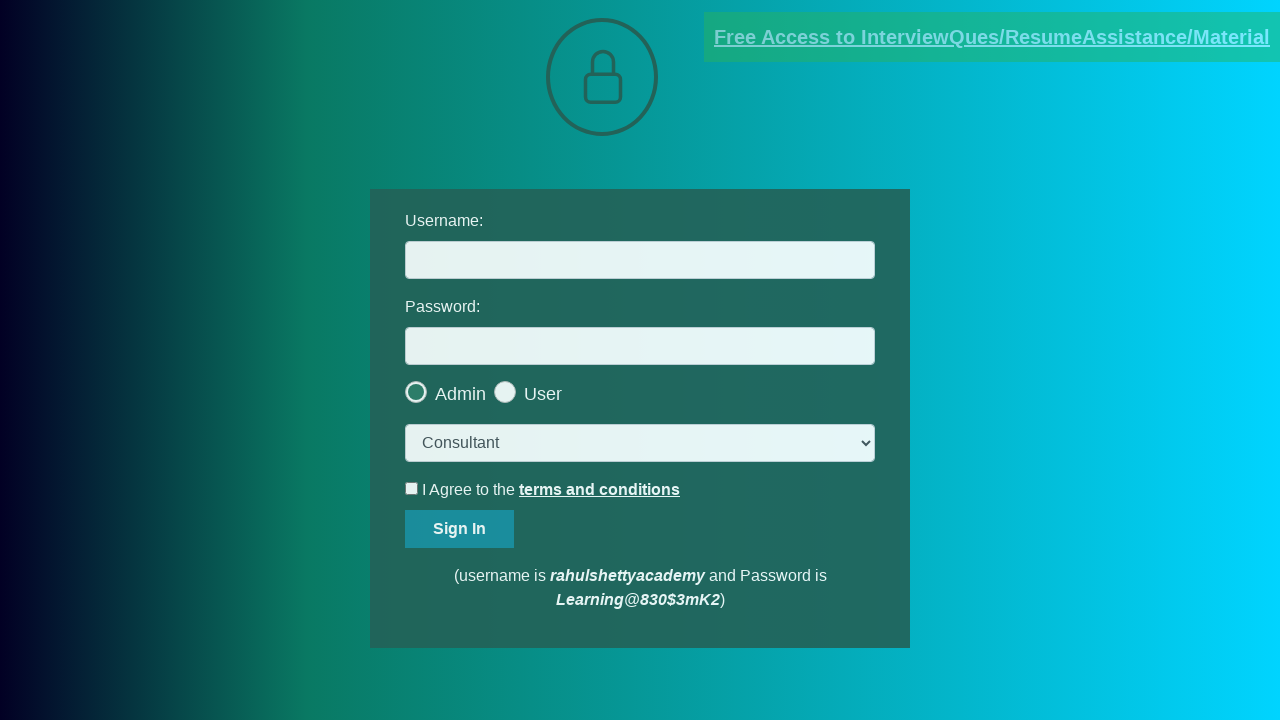

Selected dropdown option at index 1 on select.form-control
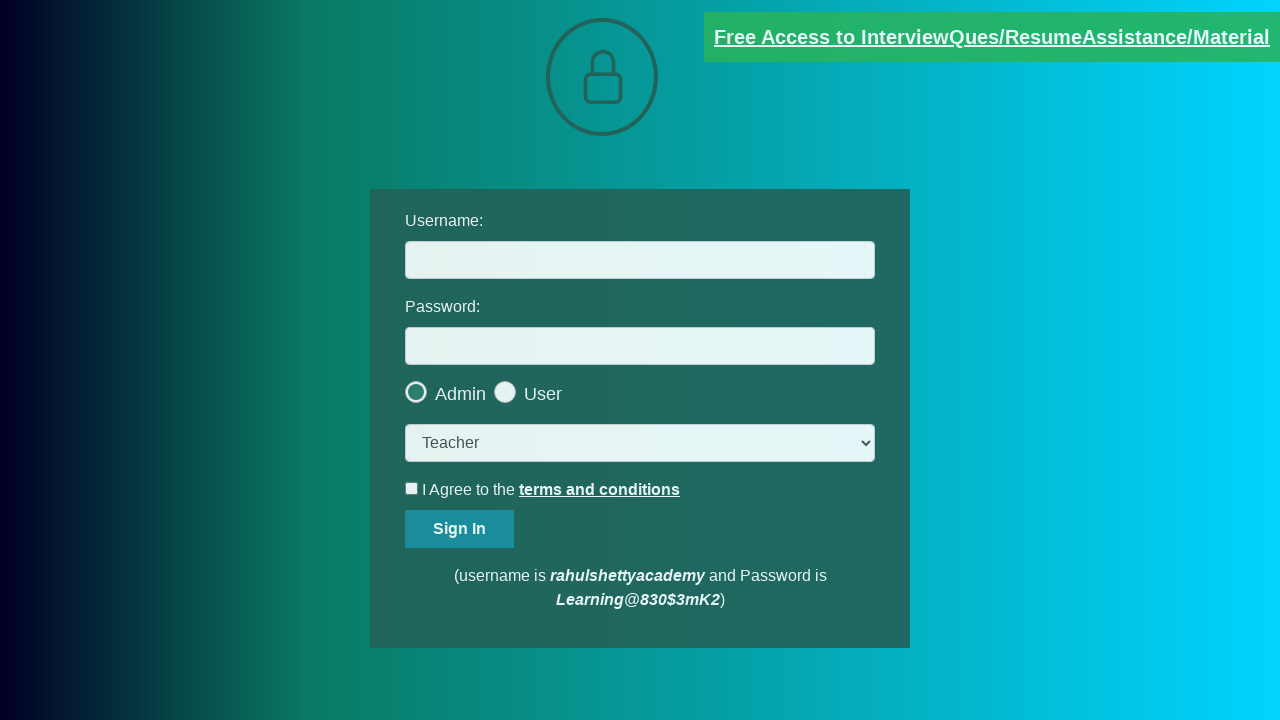

Located all radio buttons on the page
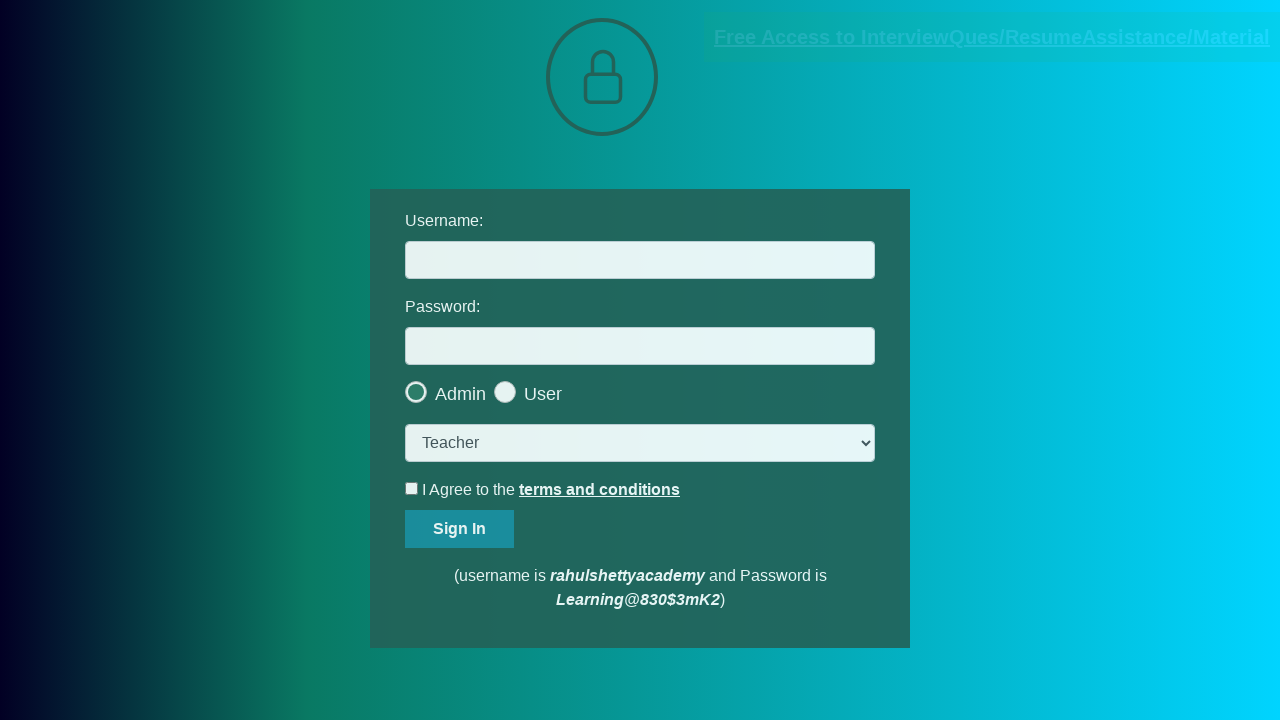

Found 2 radio buttons
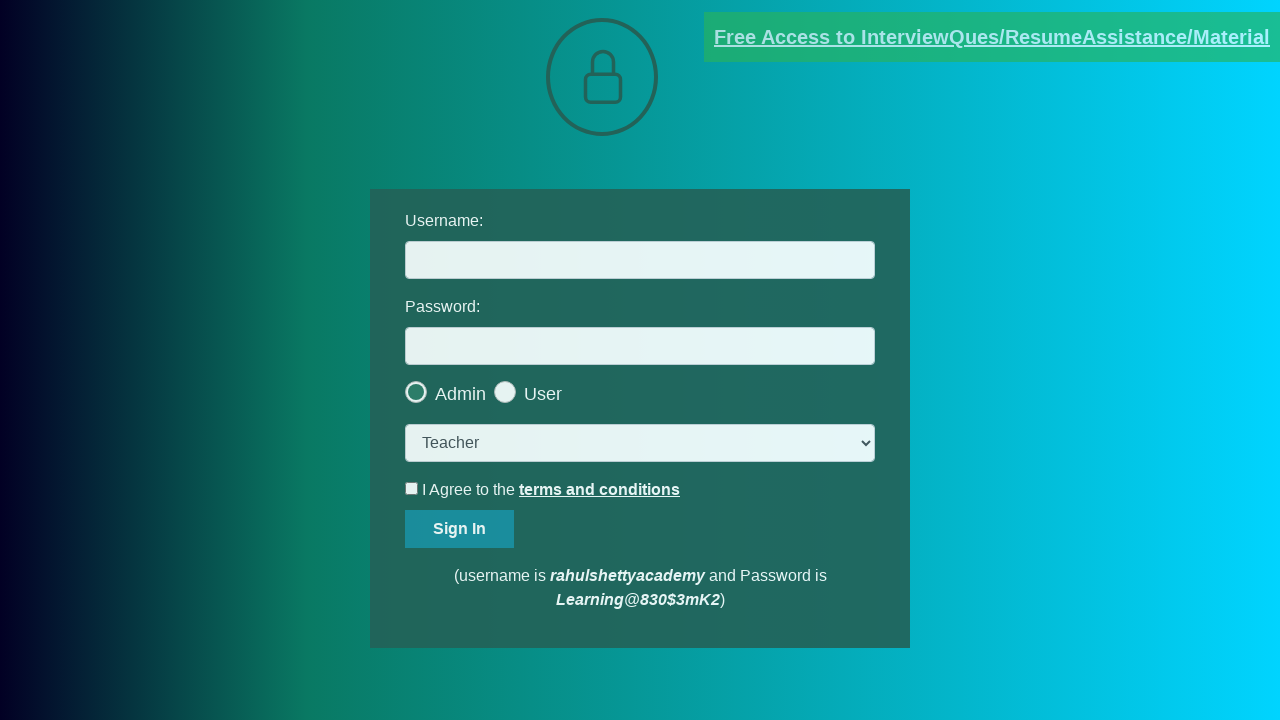

Clicked radio button with value 'user' at (568, 387) on input[type='radio'] >> nth=1
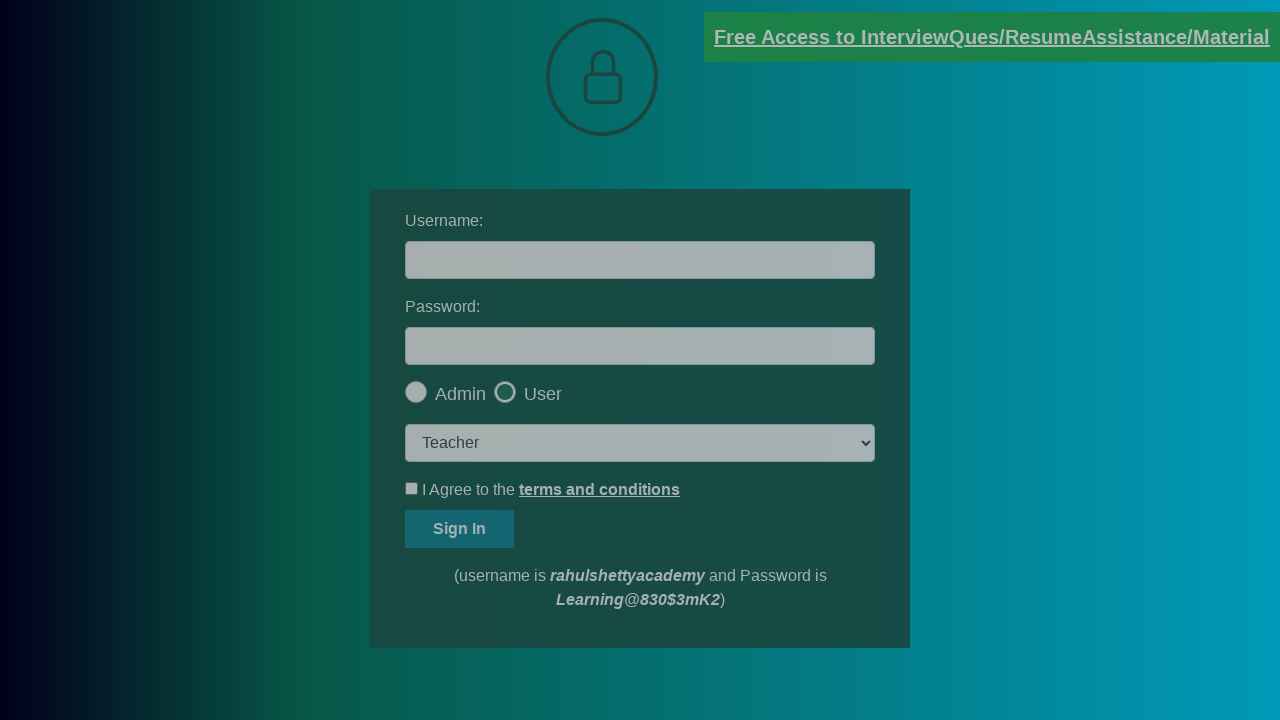

Okay button became visible in popup
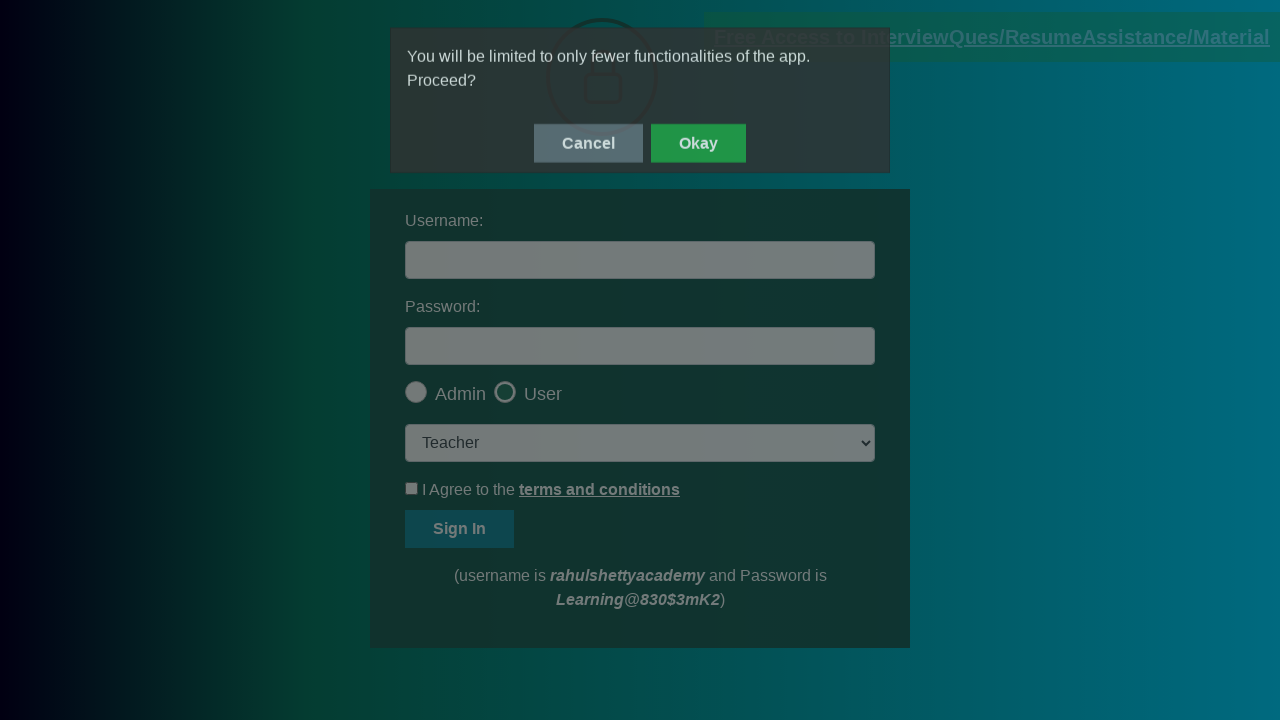

Clicked okay button to confirm popup at (698, 144) on #okayBtn
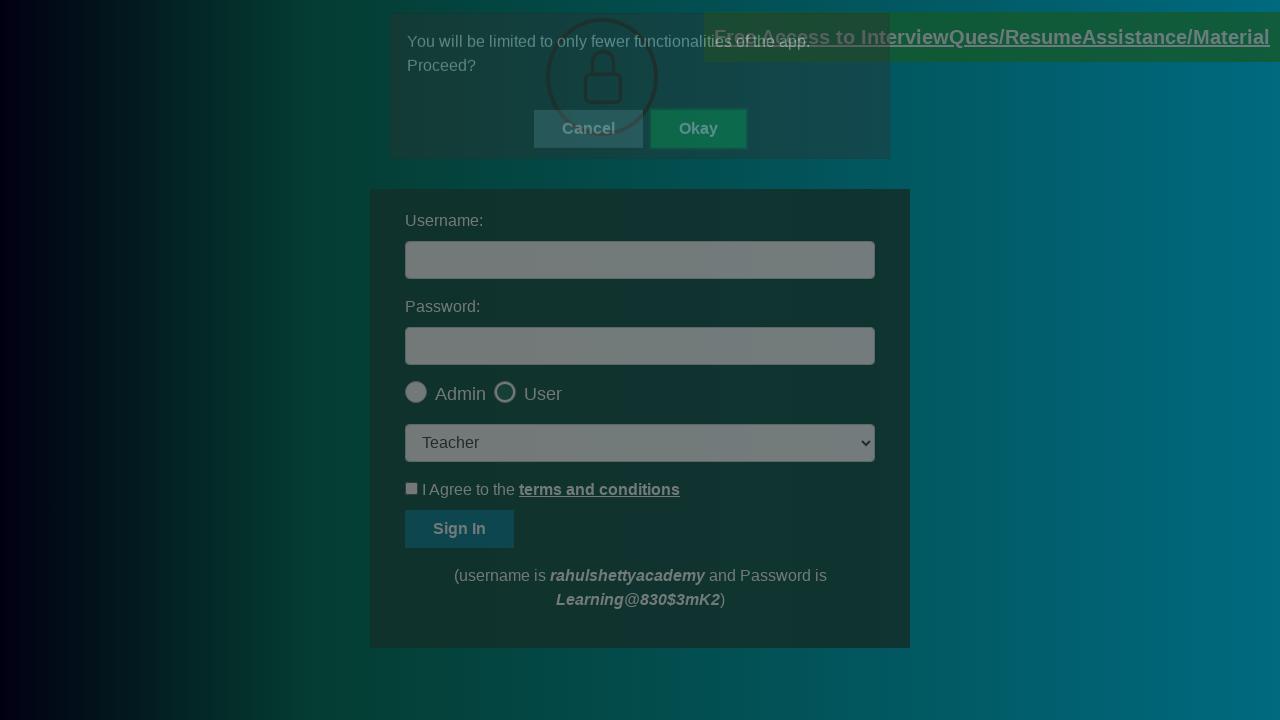

User type element is now visible, confirming selection
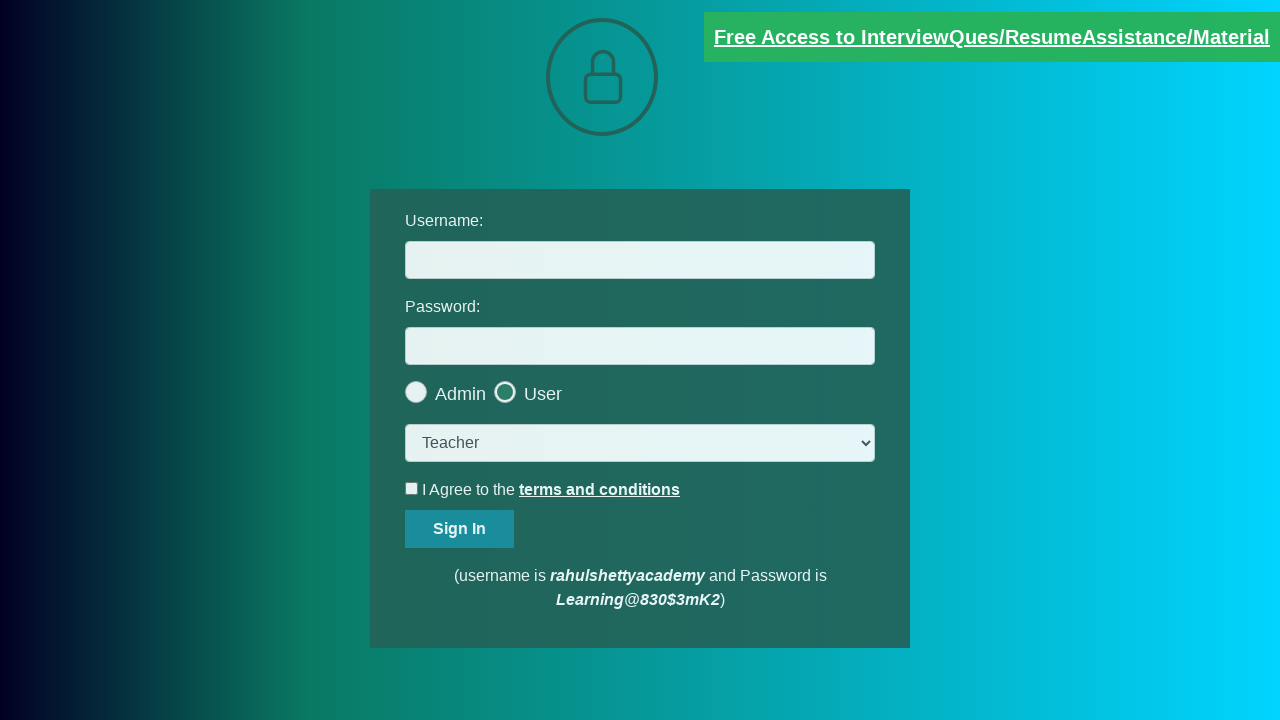

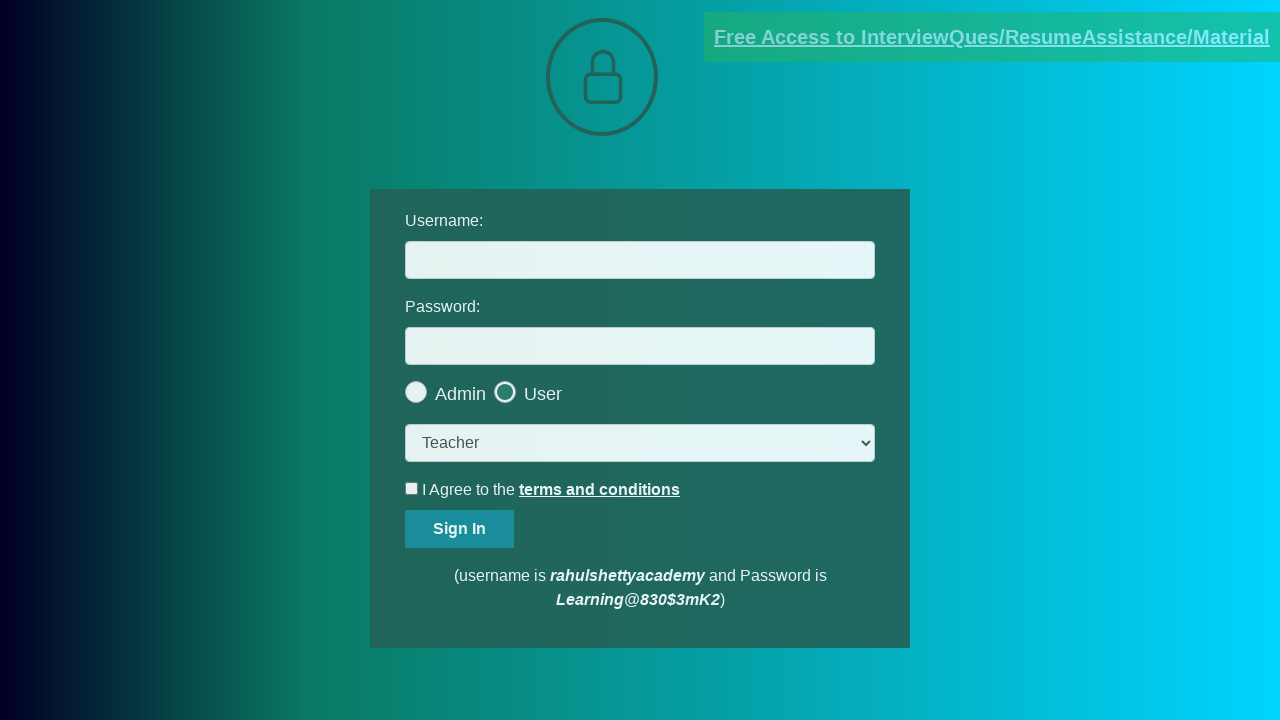